Tests email subscription form by filling in an email address and clicking the submit button

Starting URL: https://chadd.org/for-adults/overview/

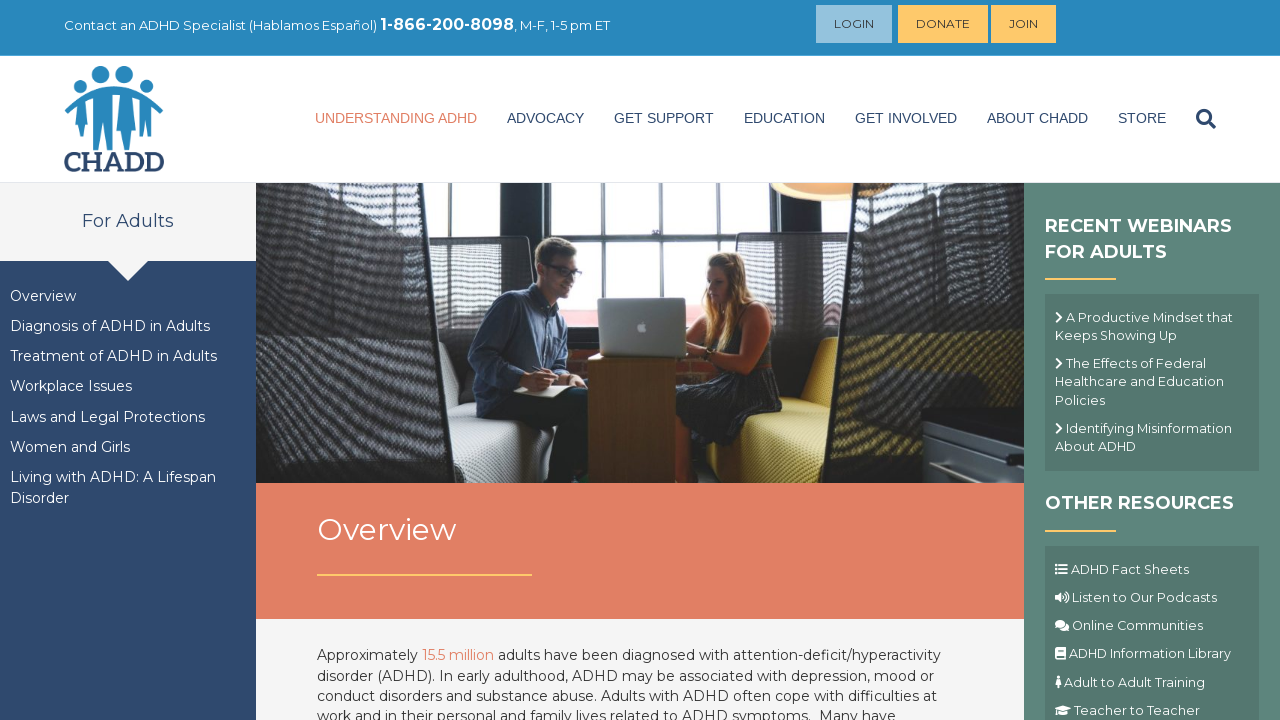

Filled email field with 'testemail789@example.com' on input[name='EMAIL']
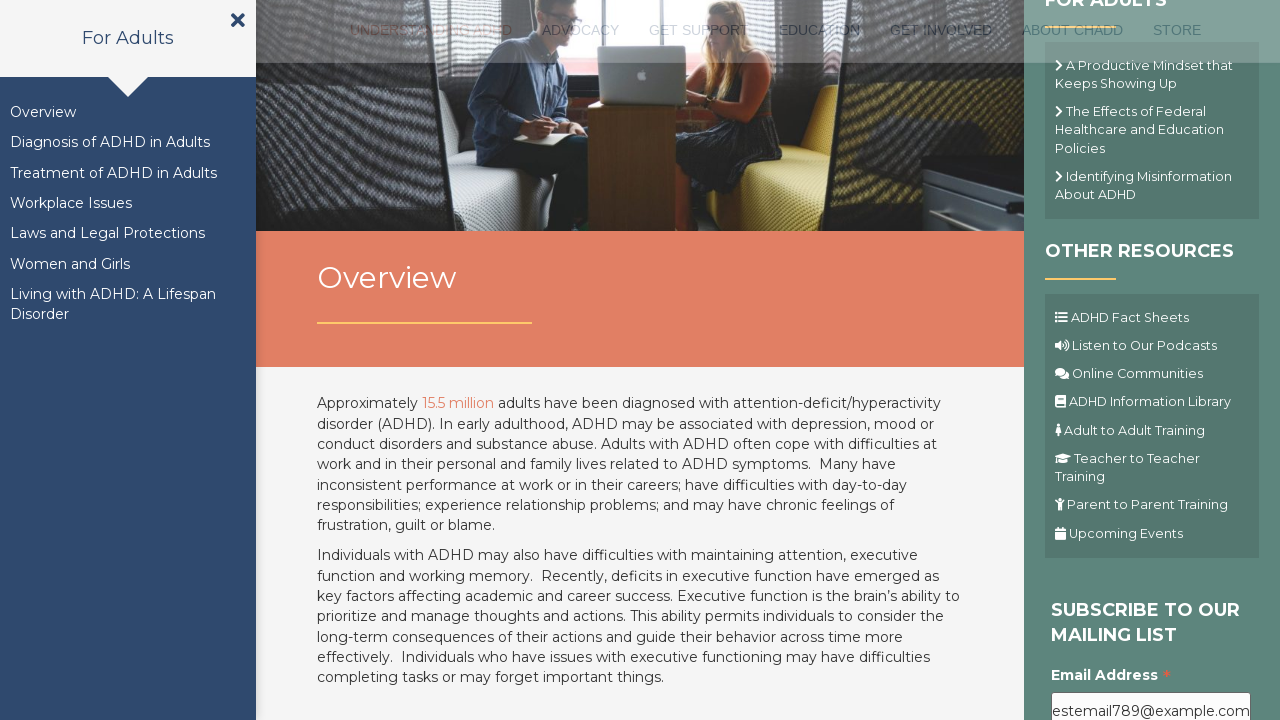

Clicked submit button to subscribe to email list at (1111, 361) on .button
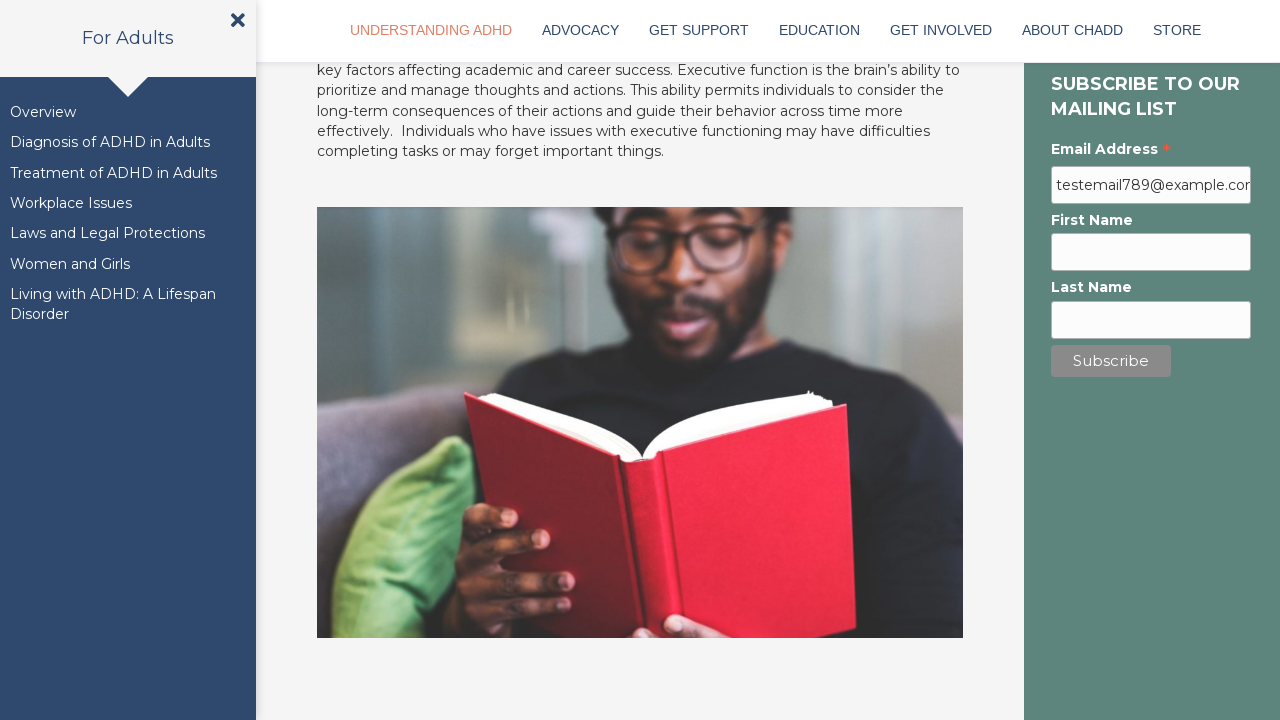

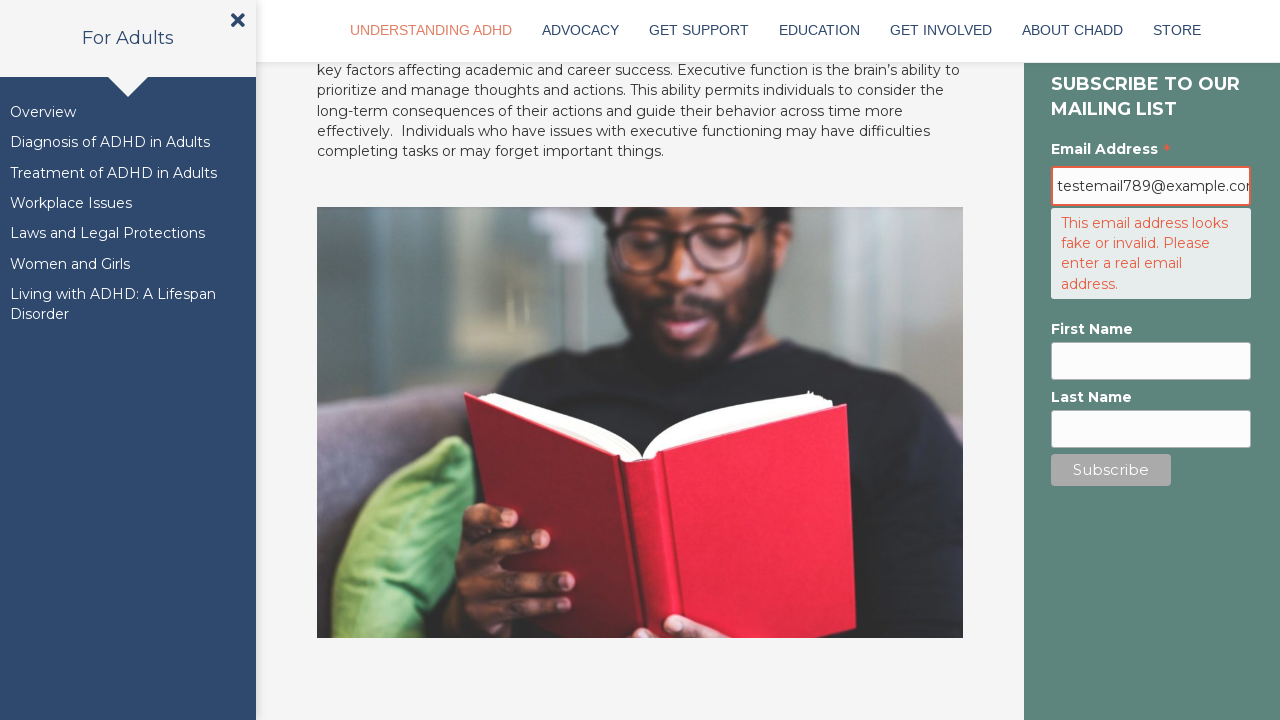